Tests window handle functionality by clicking a link that opens a new window, switching to that new window, and verifying the text content displays "New Window".

Starting URL: https://the-internet.herokuapp.com/windows

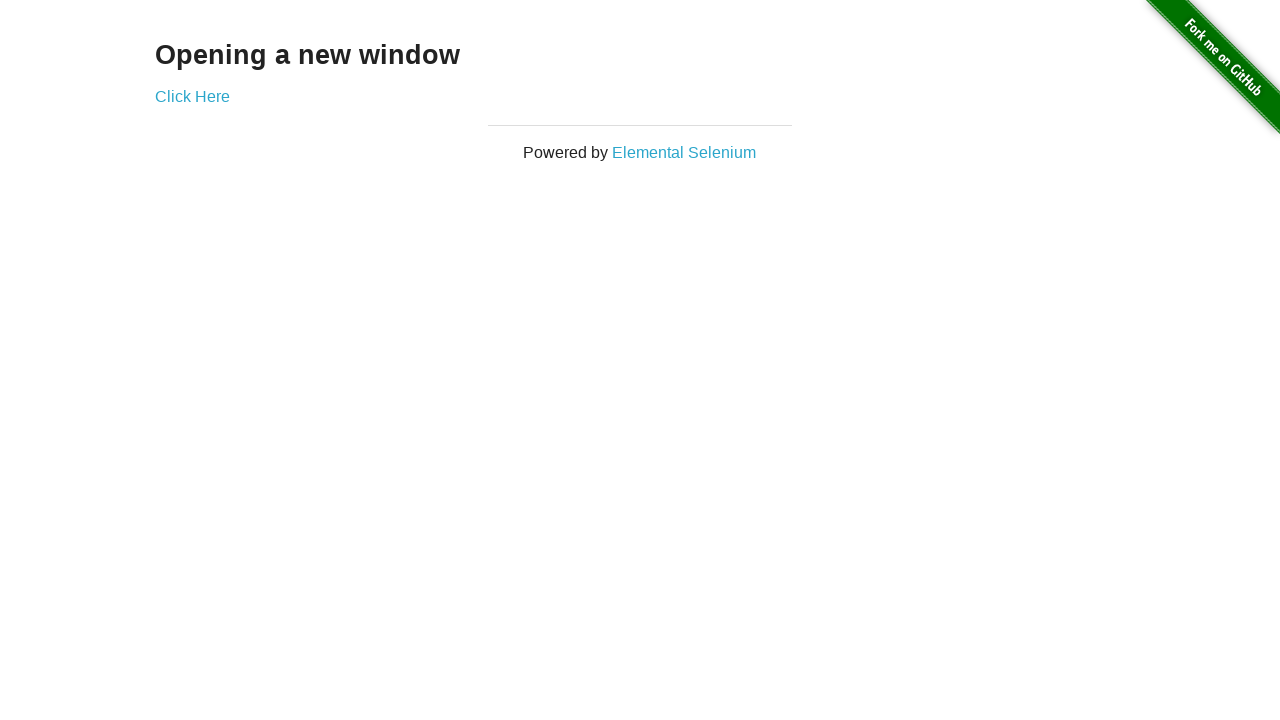

Clicked link that opens a new window at (192, 96) on xpath=//*[@id='content']/div/a
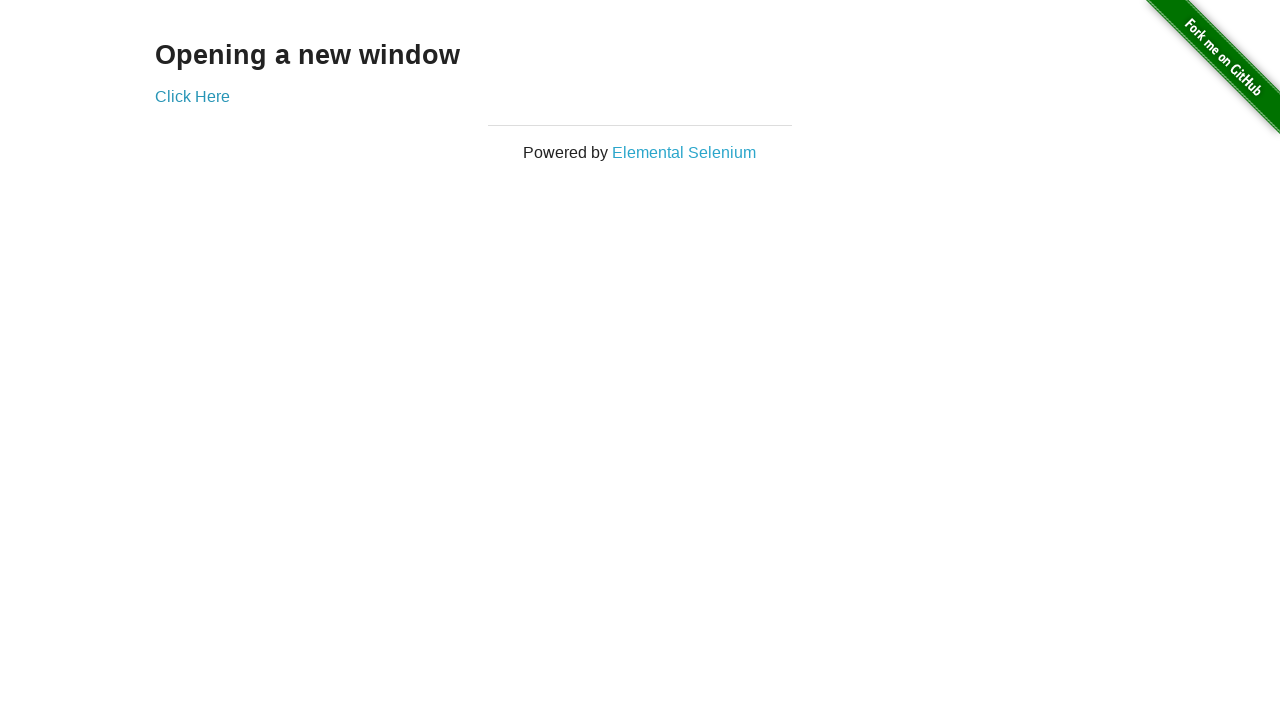

Captured reference to newly opened window
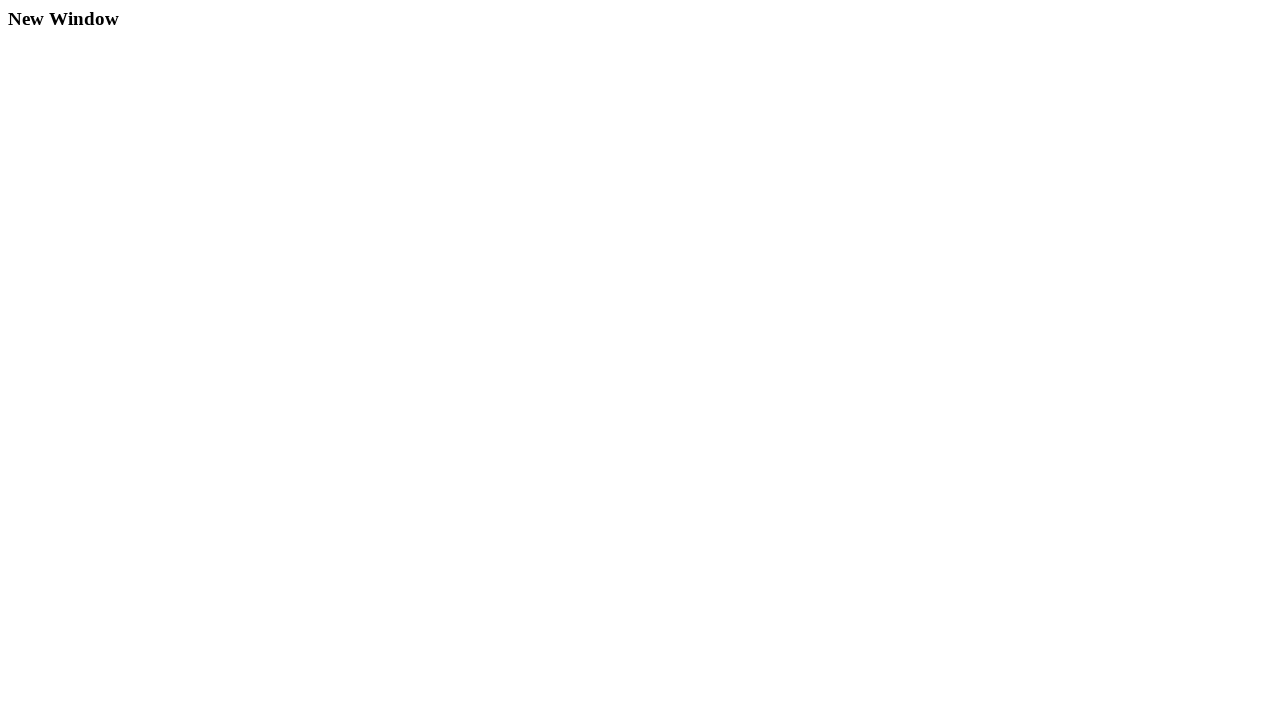

New window finished loading
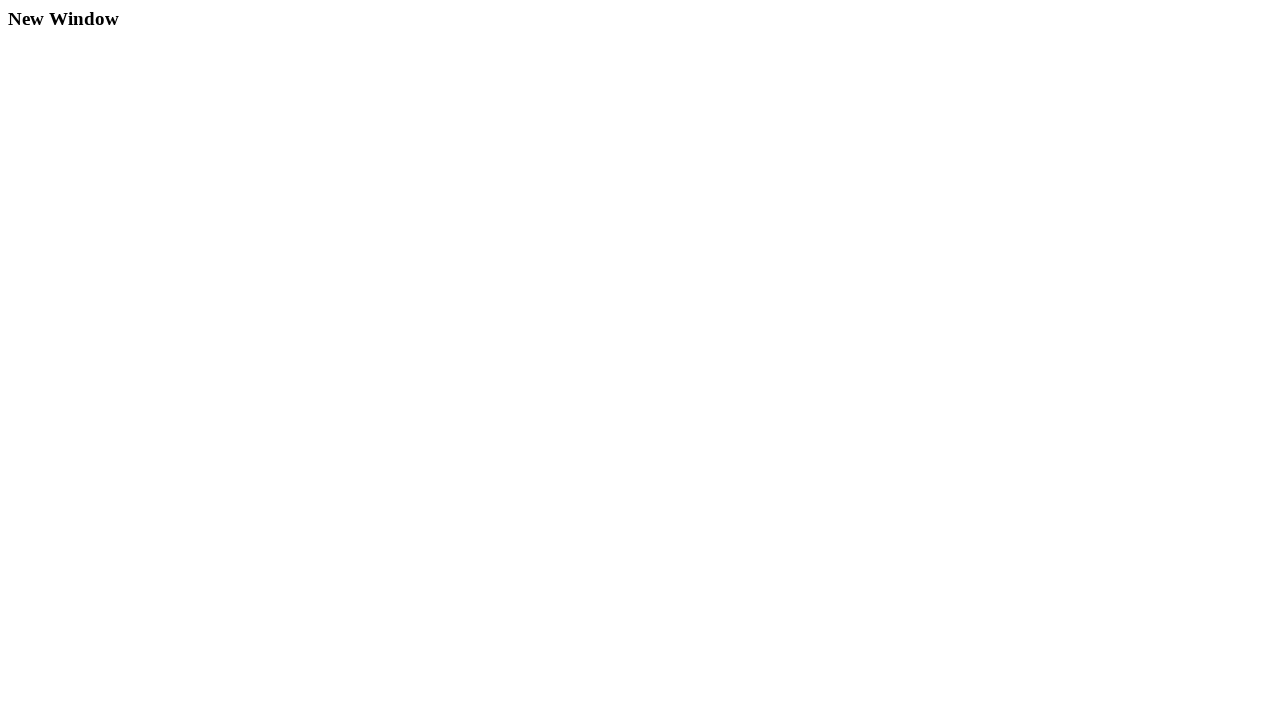

Retrieved header text: 'New Window'
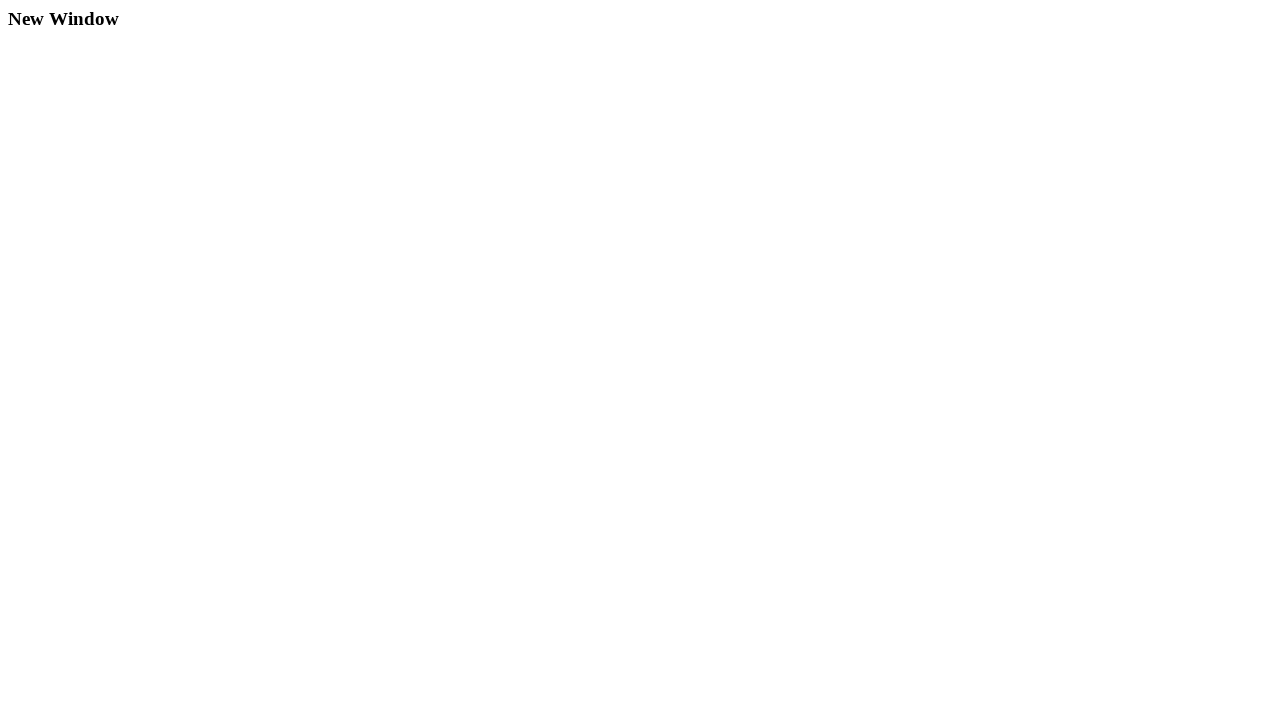

Verified header text matches 'New Window'
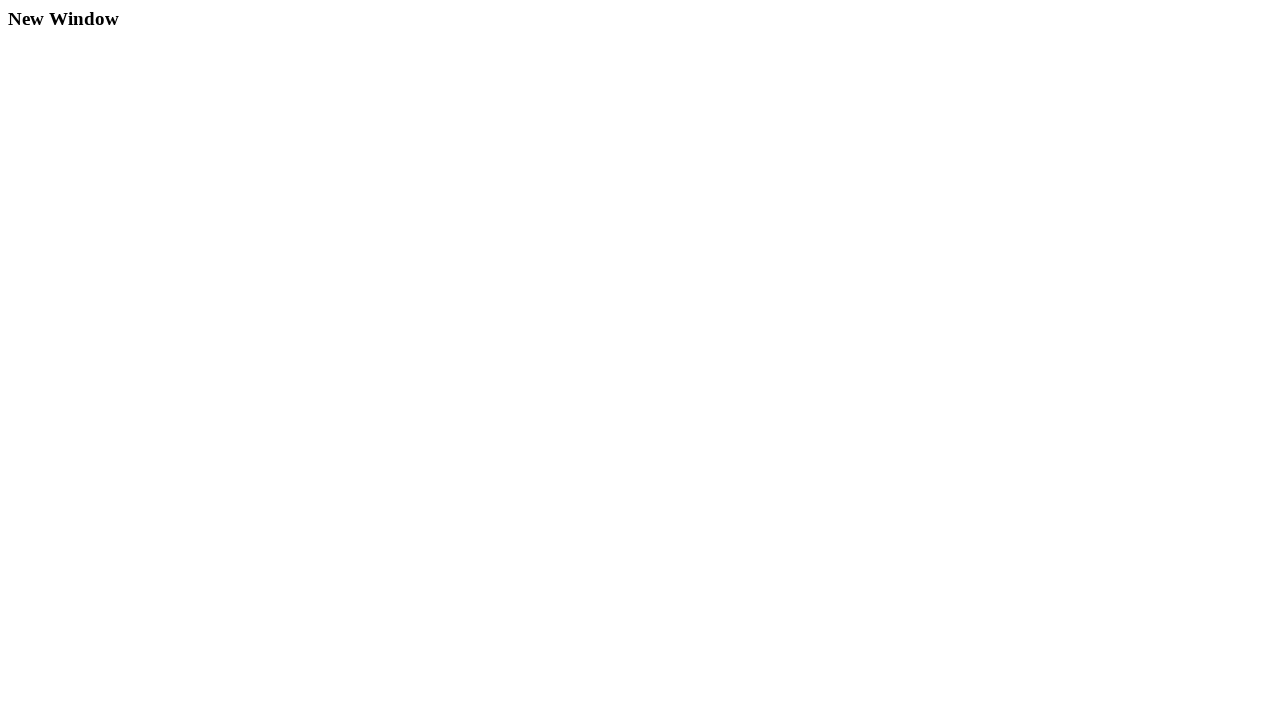

Closed the new window
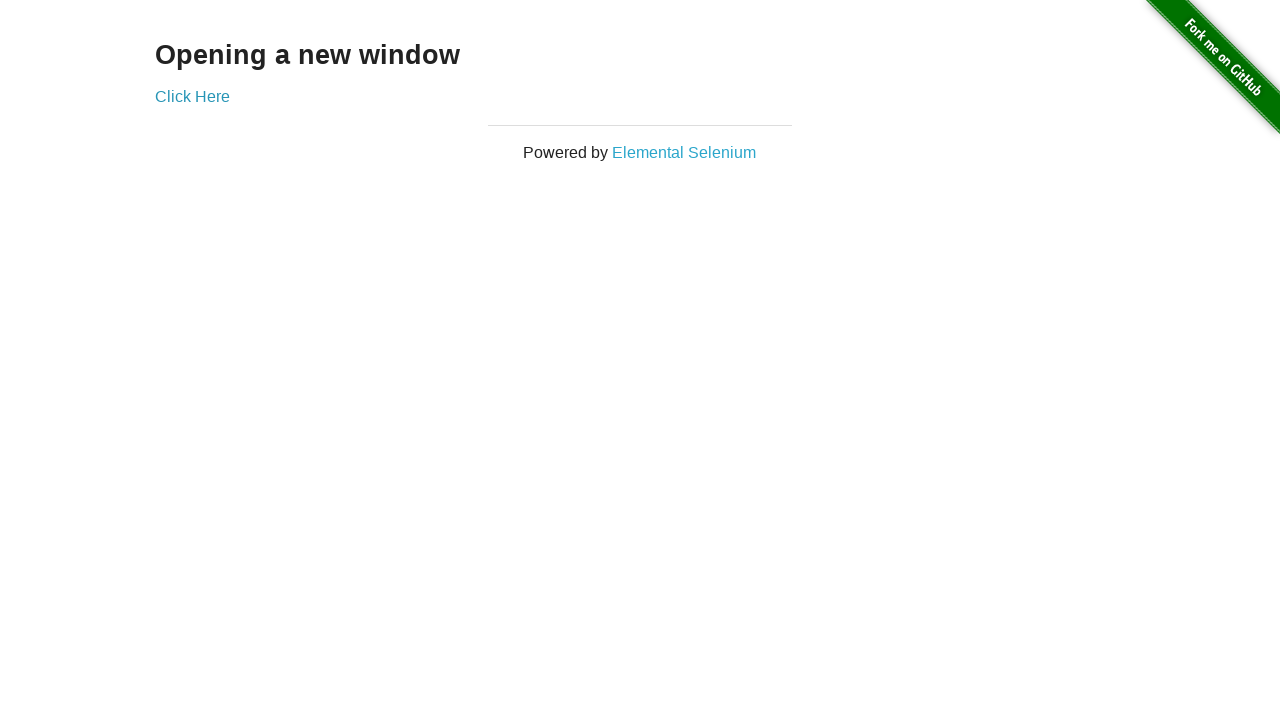

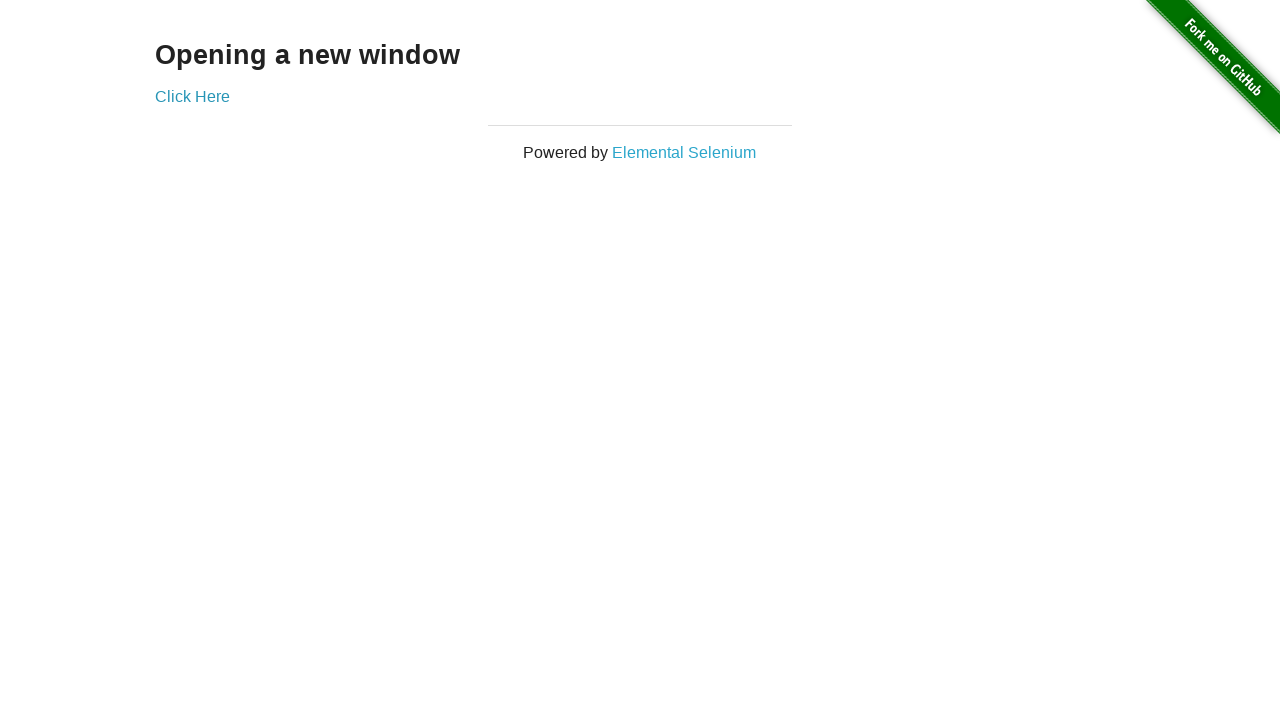